Tests checkbox interaction on a practice form by checking if a hobby checkbox is selected and enabled, then clicking it if needed

Starting URL: https://demoqa.com/automation-practice-form

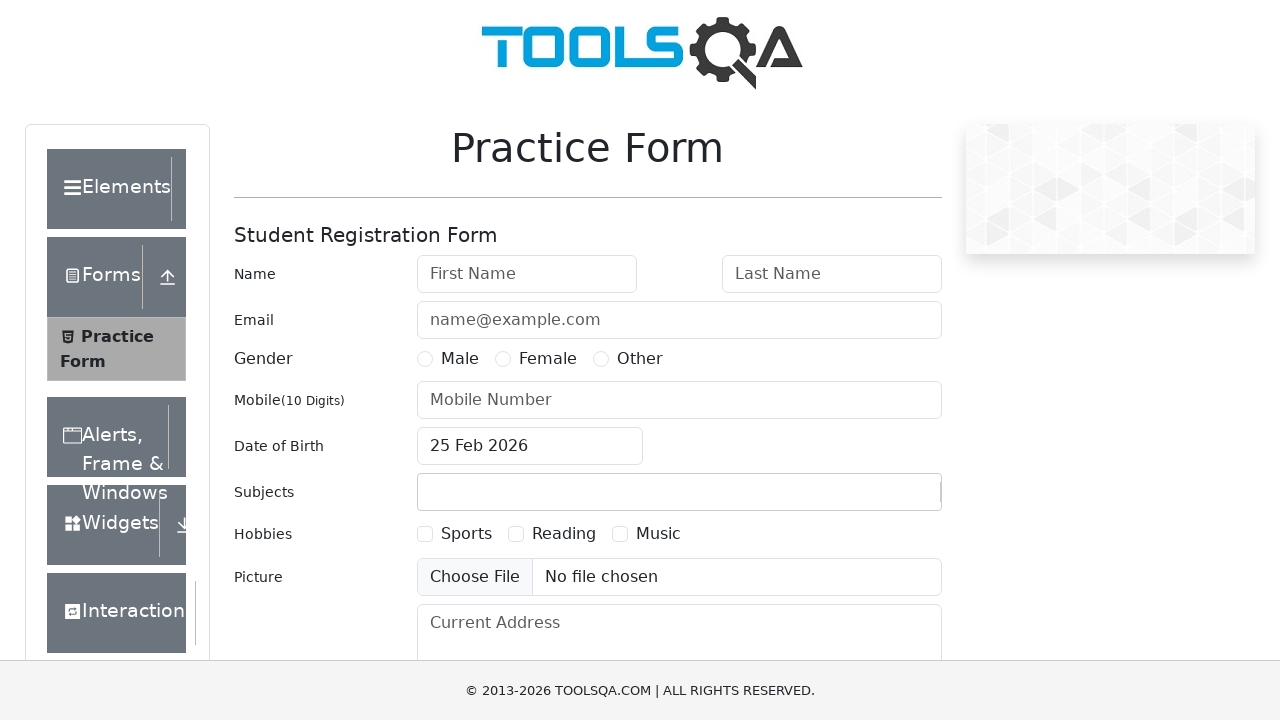

Located hobby checkbox label element
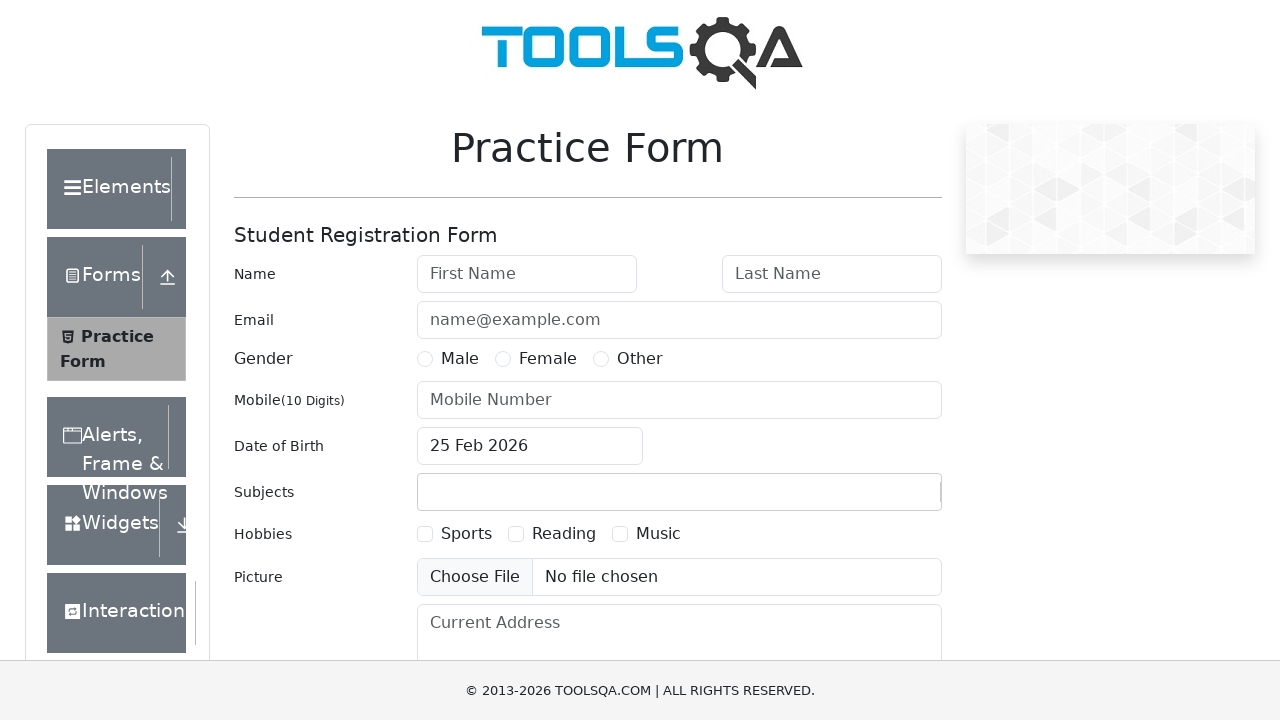

Located hobby checkbox input element
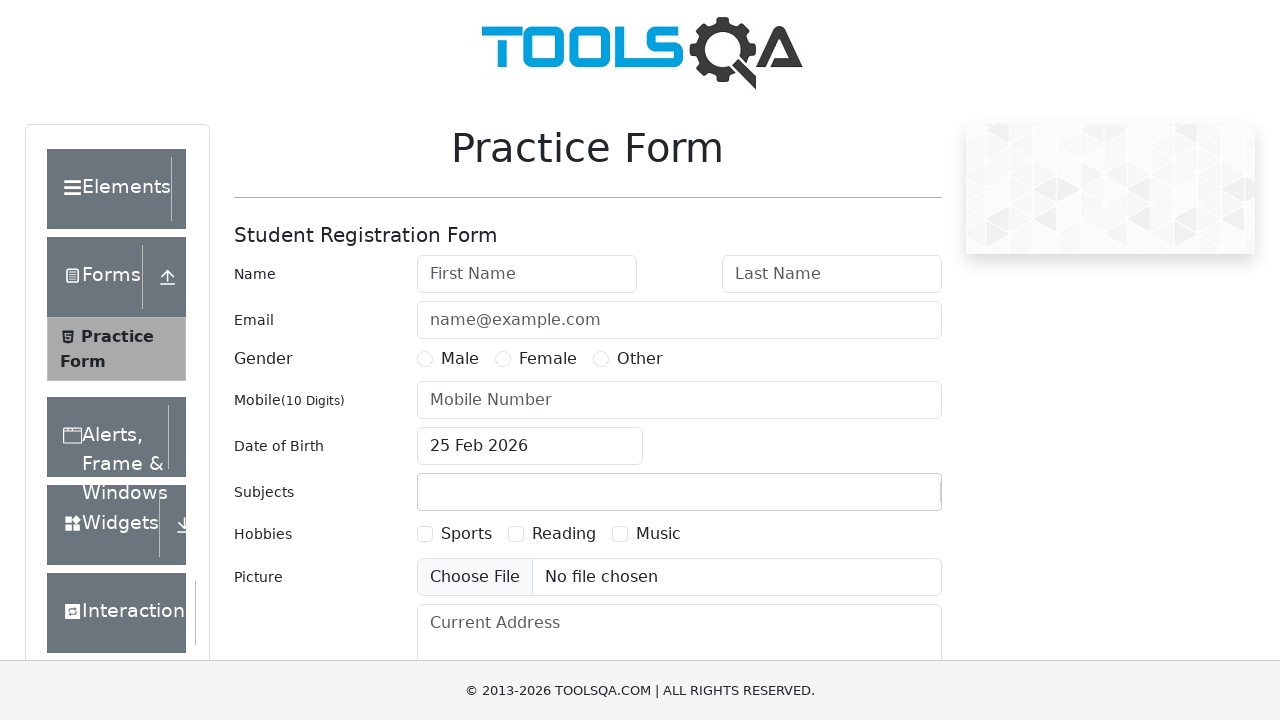

Checked if hobby checkbox is selected: False
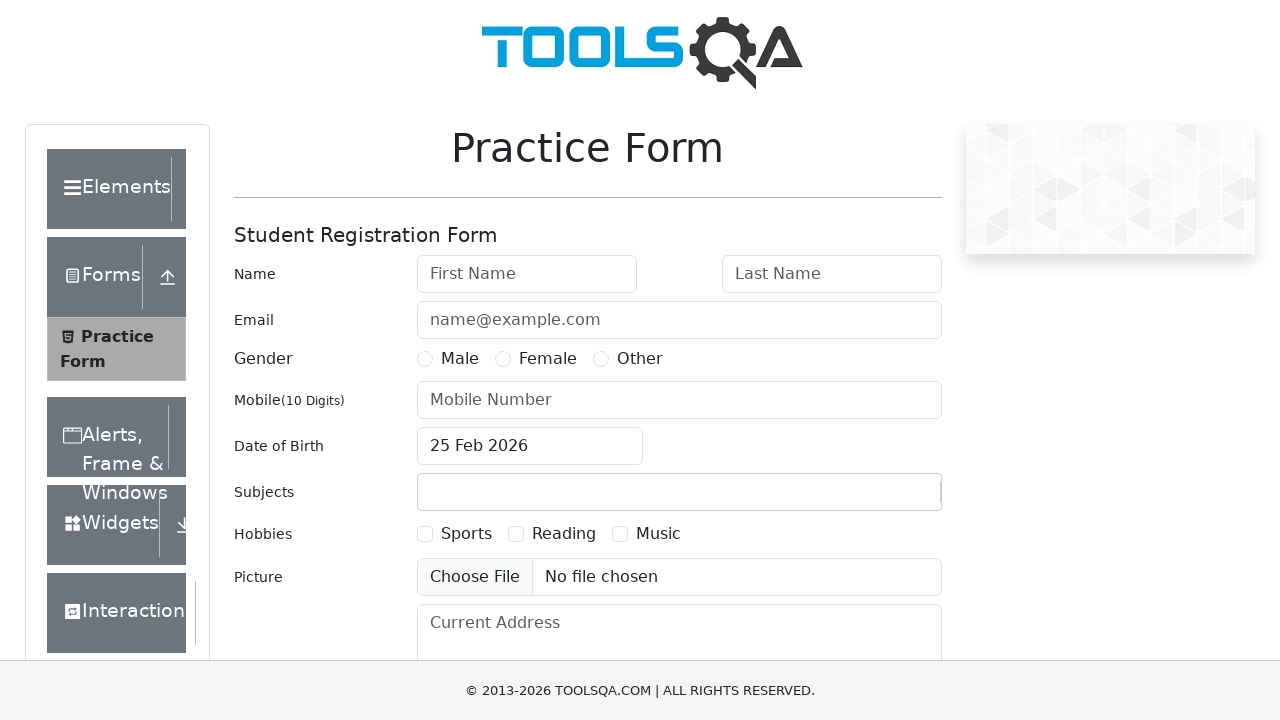

Clicked hobby checkbox label to select it at (466, 534) on label[for='hobbies-checkbox-1']
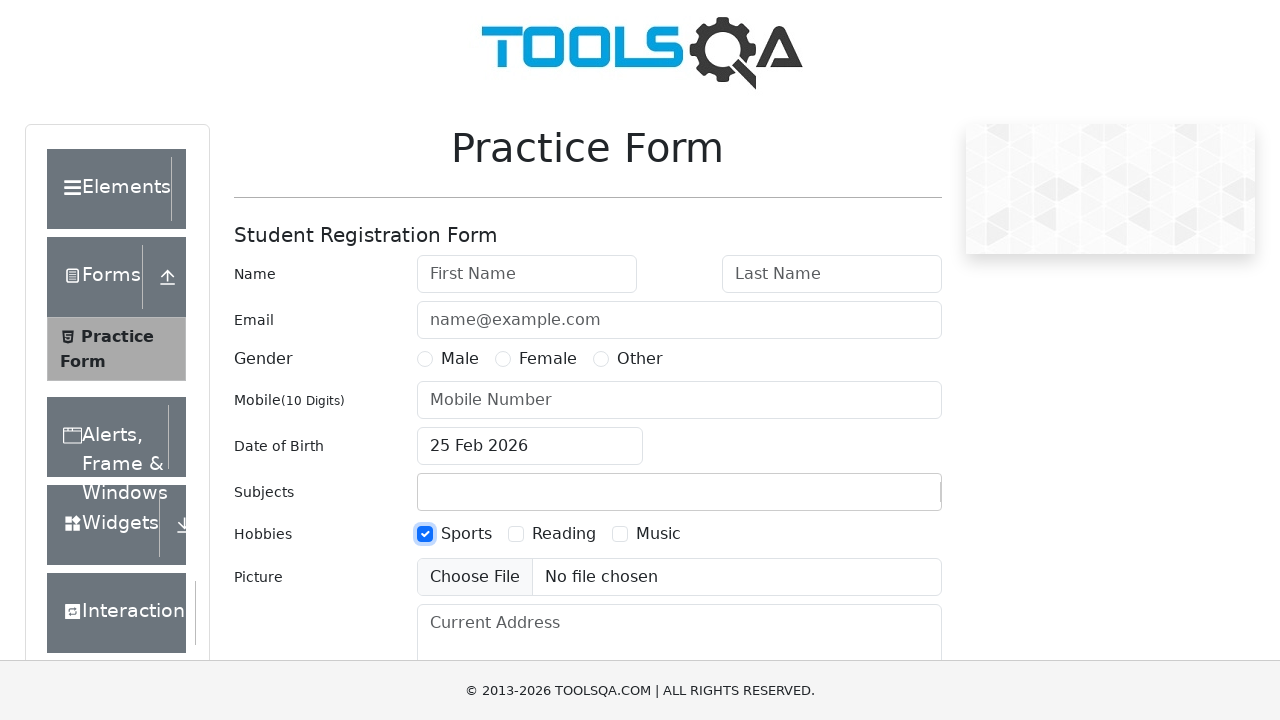

Checked if hobby checkbox is enabled: True
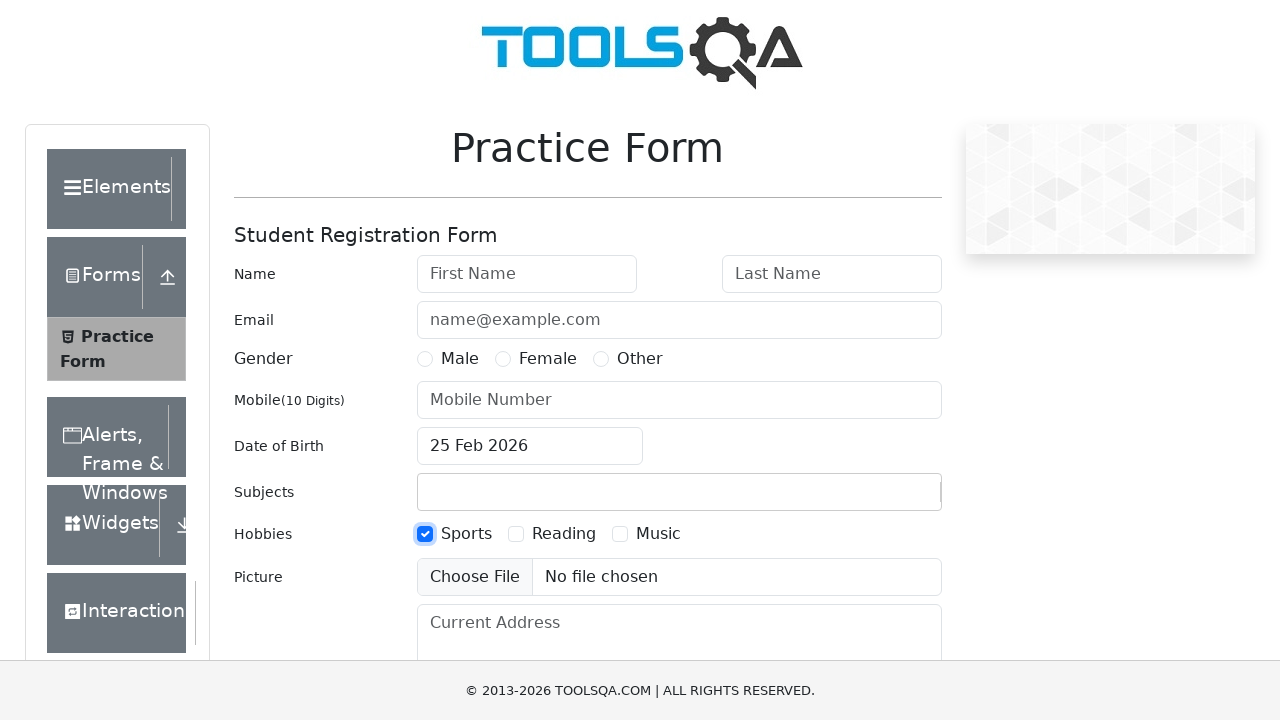

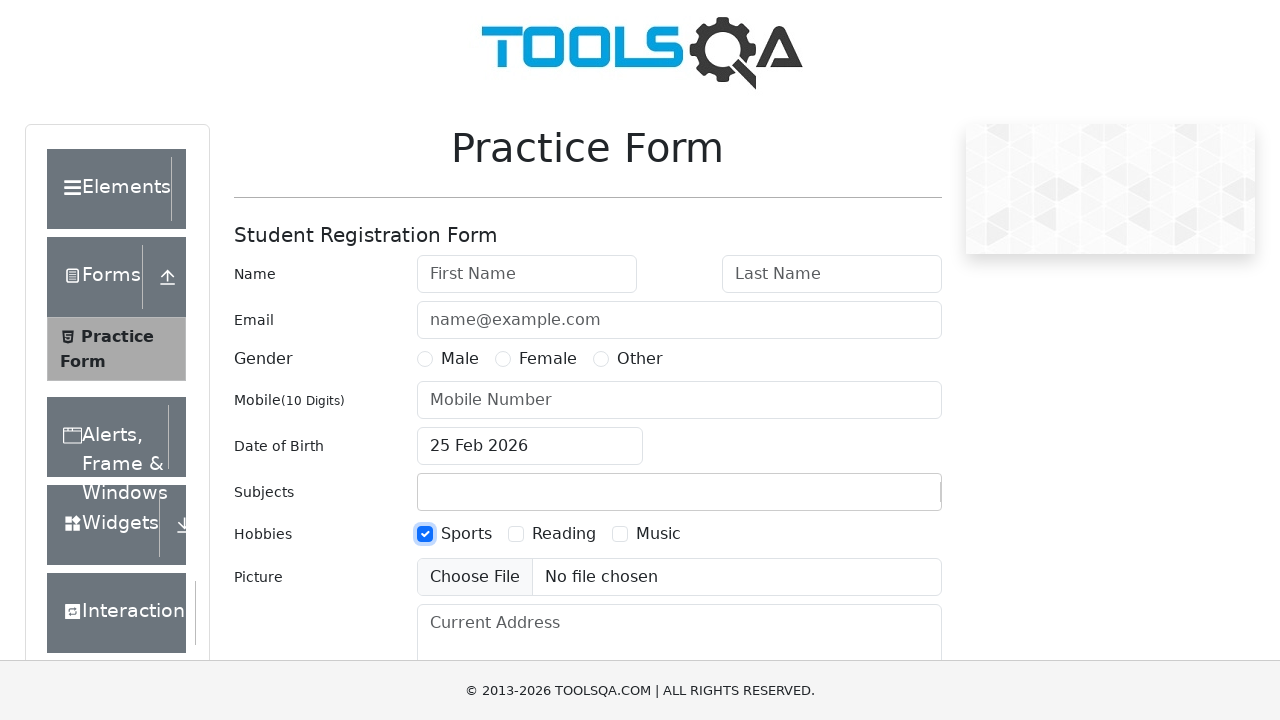